Tests iframe switching on Rediff.com by accessing a financial data iframe to read BSE index value, then switching back to main frame and clicking on the SPORTS navigation link

Starting URL: https://www.rediff.com/

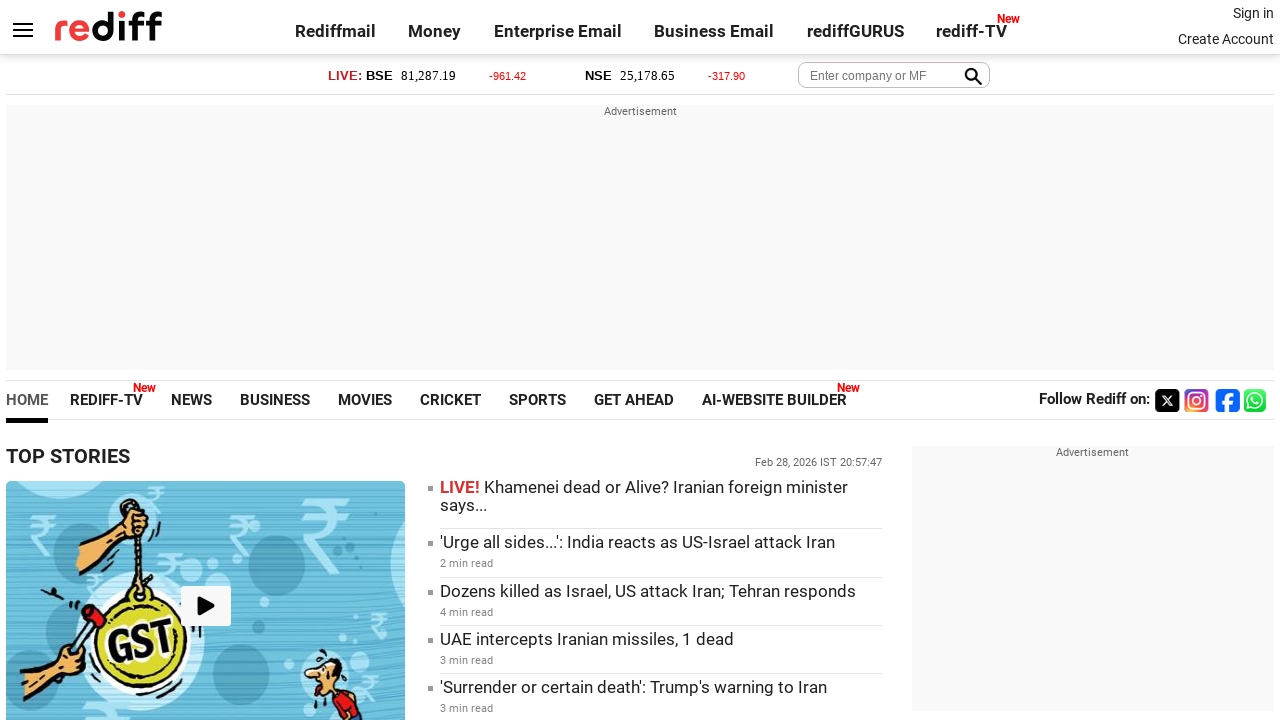

Located the money iframe with ID 'moneyiframe'
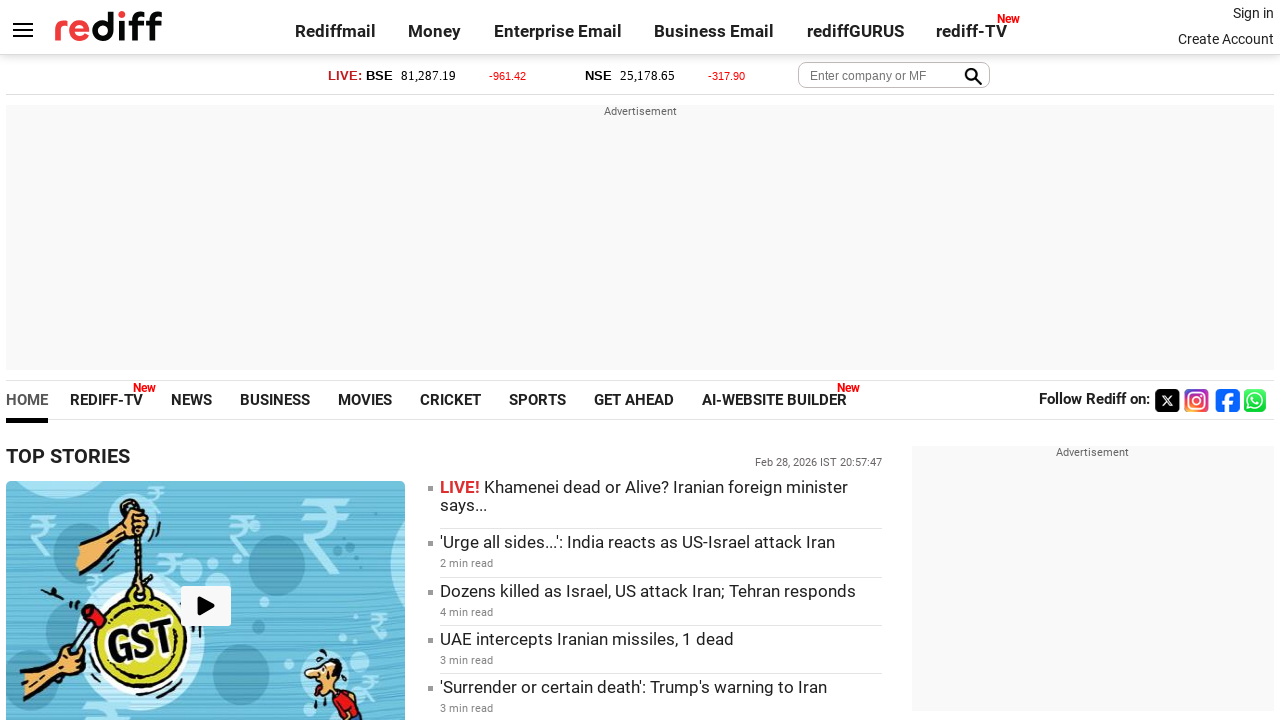

Waited for BSE index element to load in money iframe
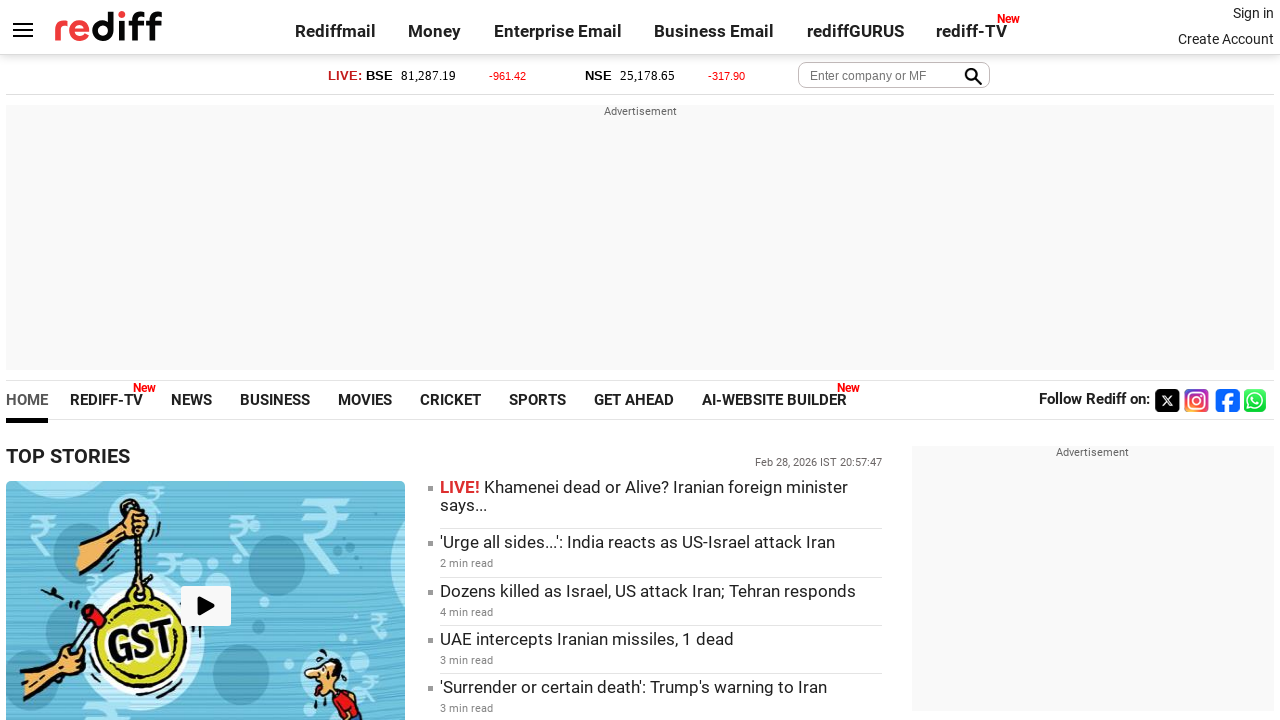

Clicked SPORTS navigation link in main frame at (538, 400) on a:text('SPORTS')
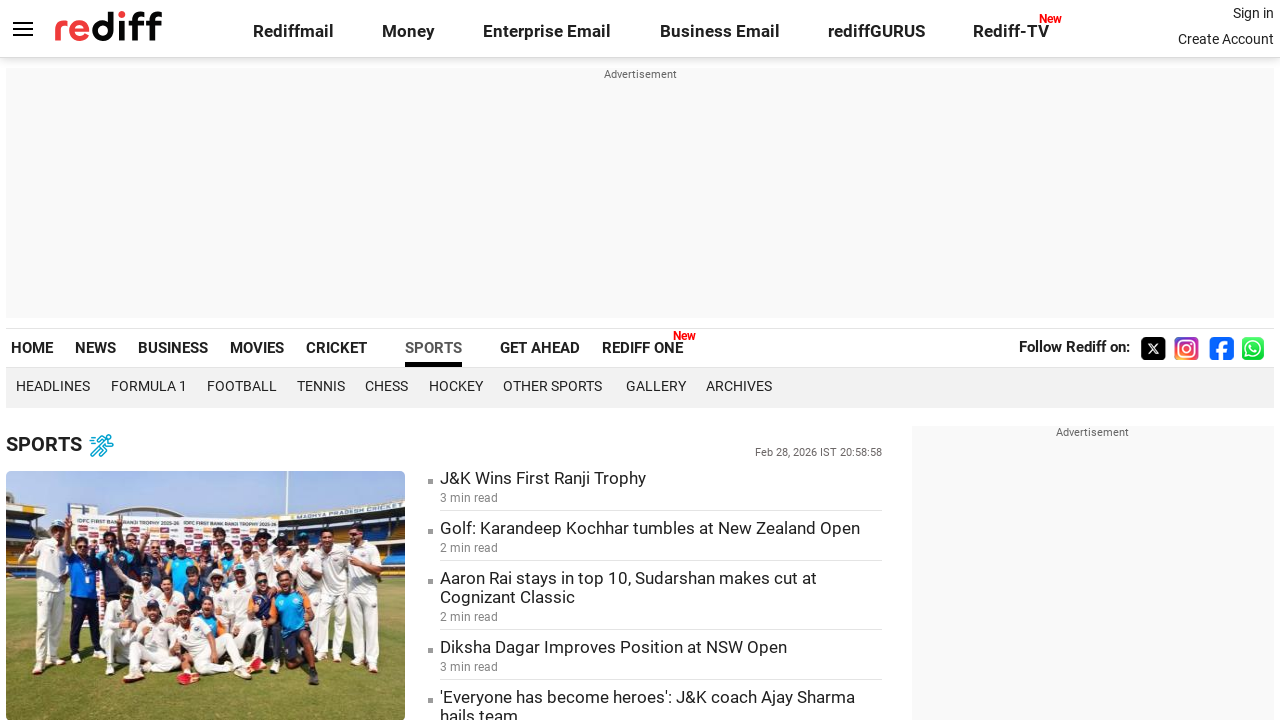

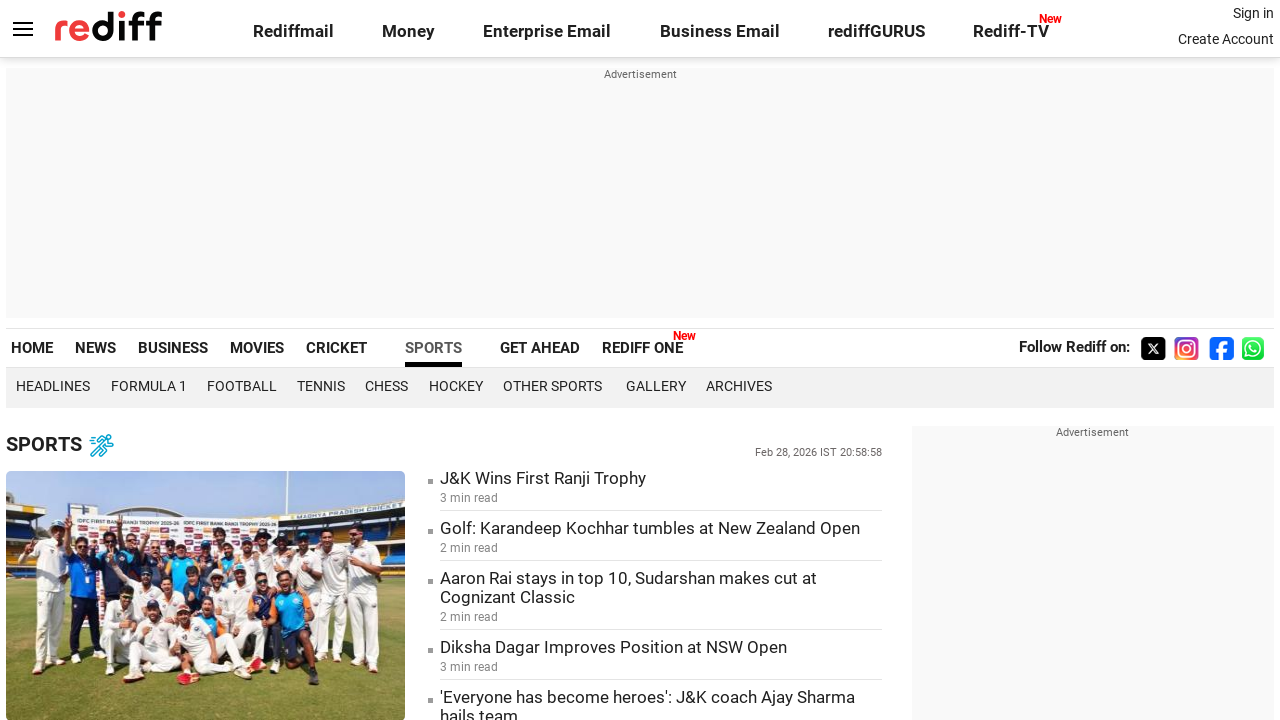